Tests explicit wait functionality by waiting for a footer link element to become visible on the OrangeHRM demo page and clicking it. The script demonstrates custom polling intervals for element waits.

Starting URL: https://opensource-demo.orangehrmlive.com/

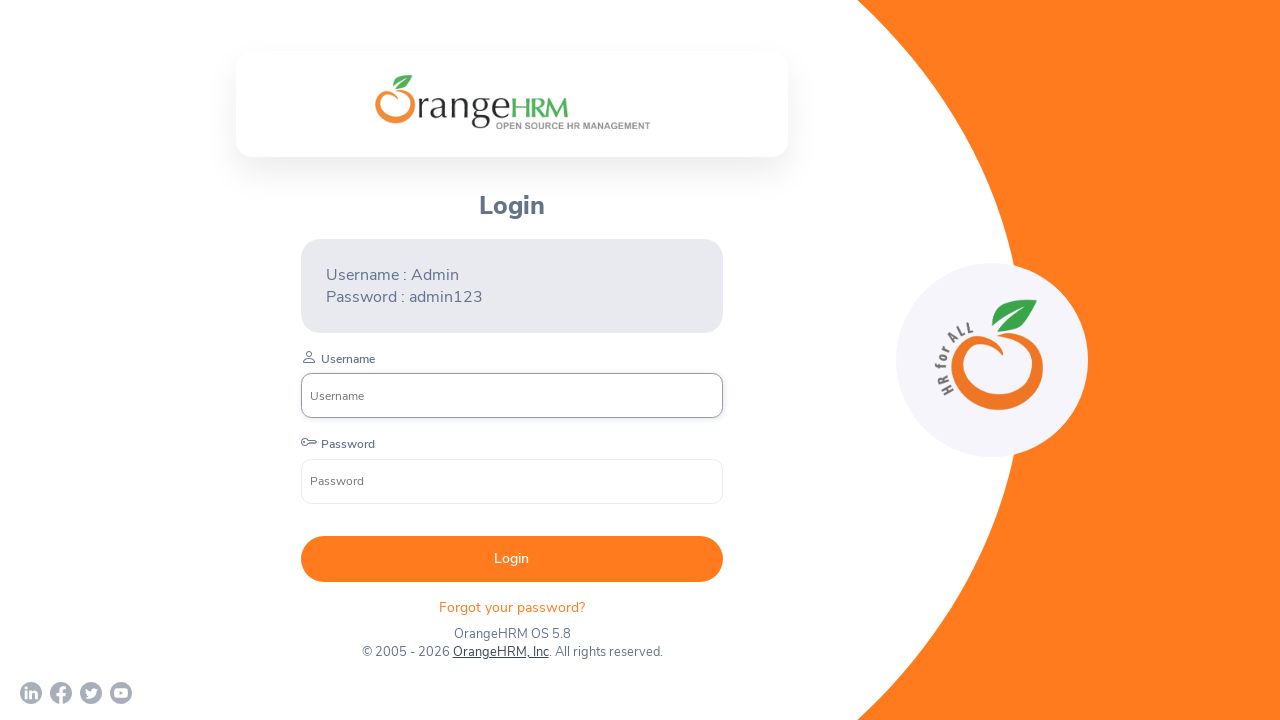

Waited for footer link element to become visible with 10 second timeout
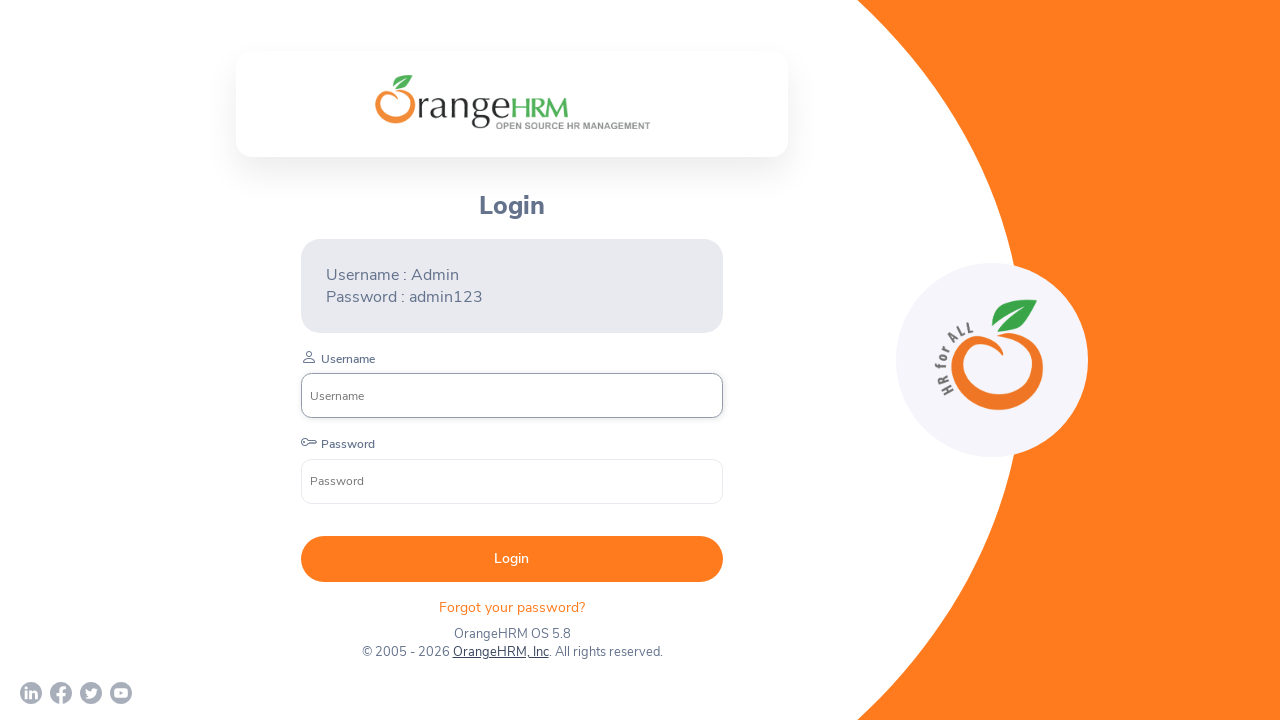

Clicked the 4th social media link in the footer (YouTube link) at (121, 693) on (//div[contains(@class, 'orangehrm-login-footer')]//a)[4]
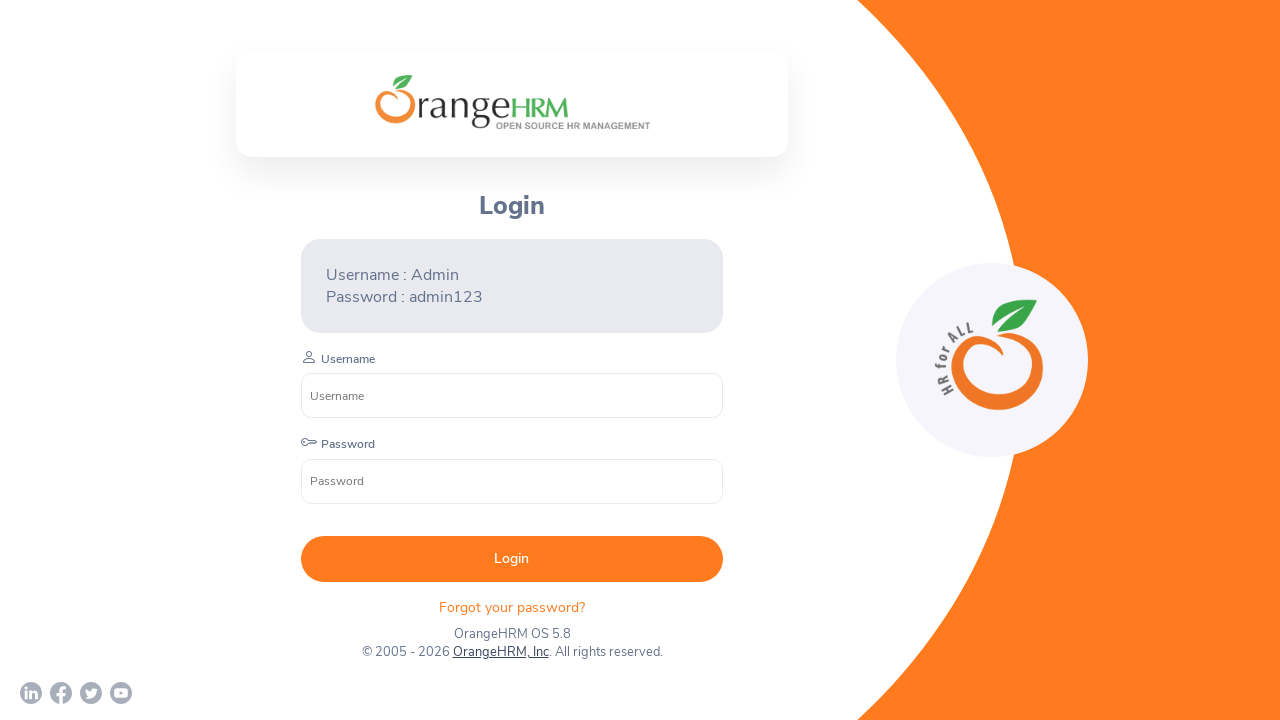

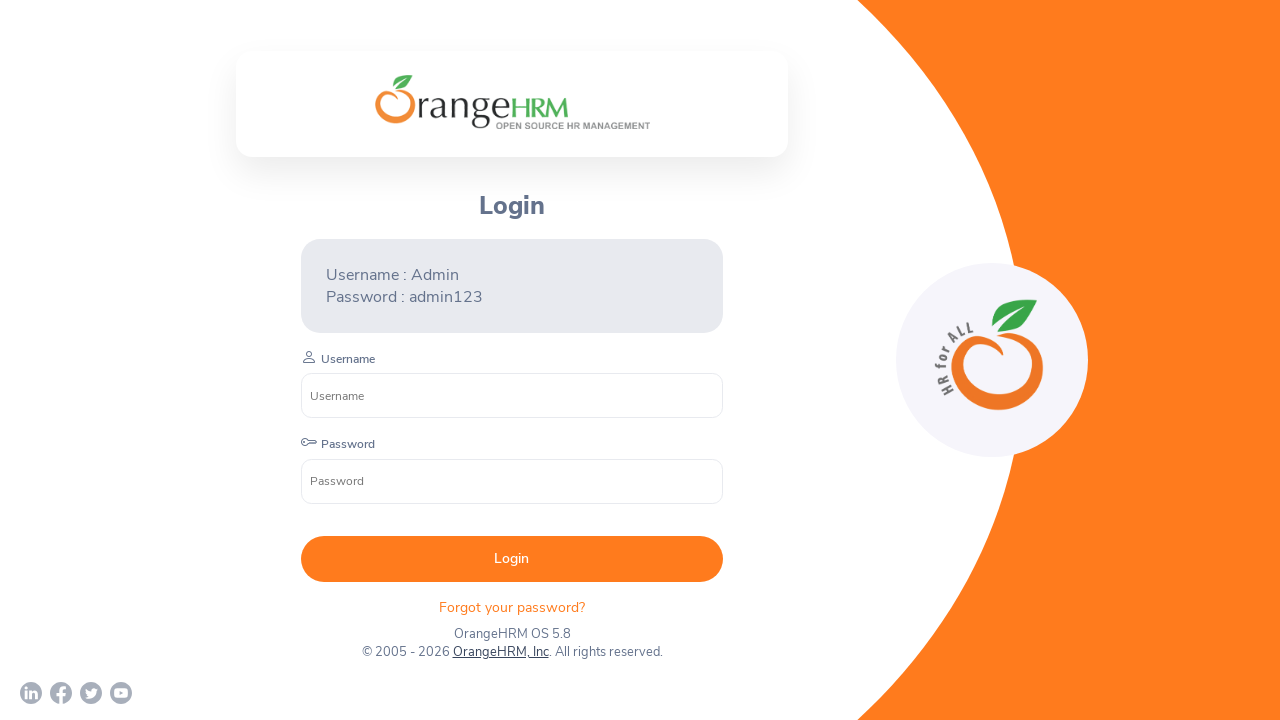